Tests dynamic CSS property changes on a button element by observing the color change that occurs after a delay on the demo QA page

Starting URL: https://demoqa.com/dynamic-properties

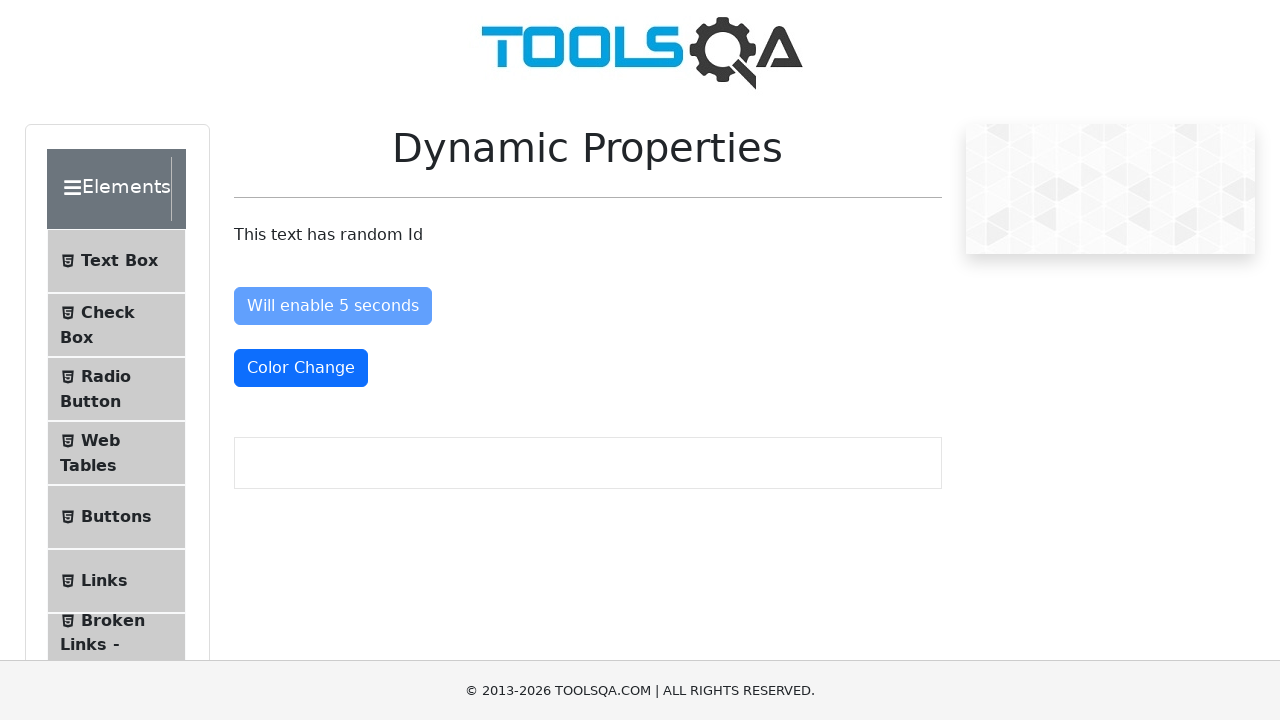

Navigated to DemoQA dynamic properties page
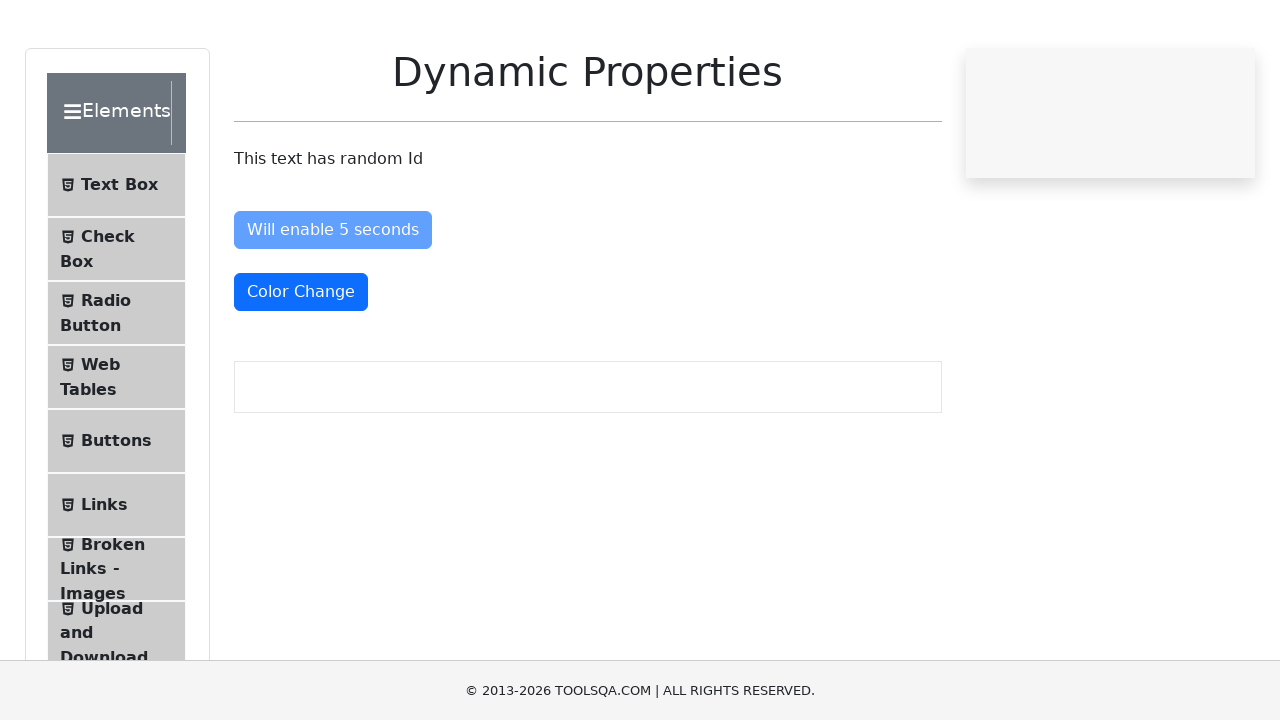

Color change button element is now visible
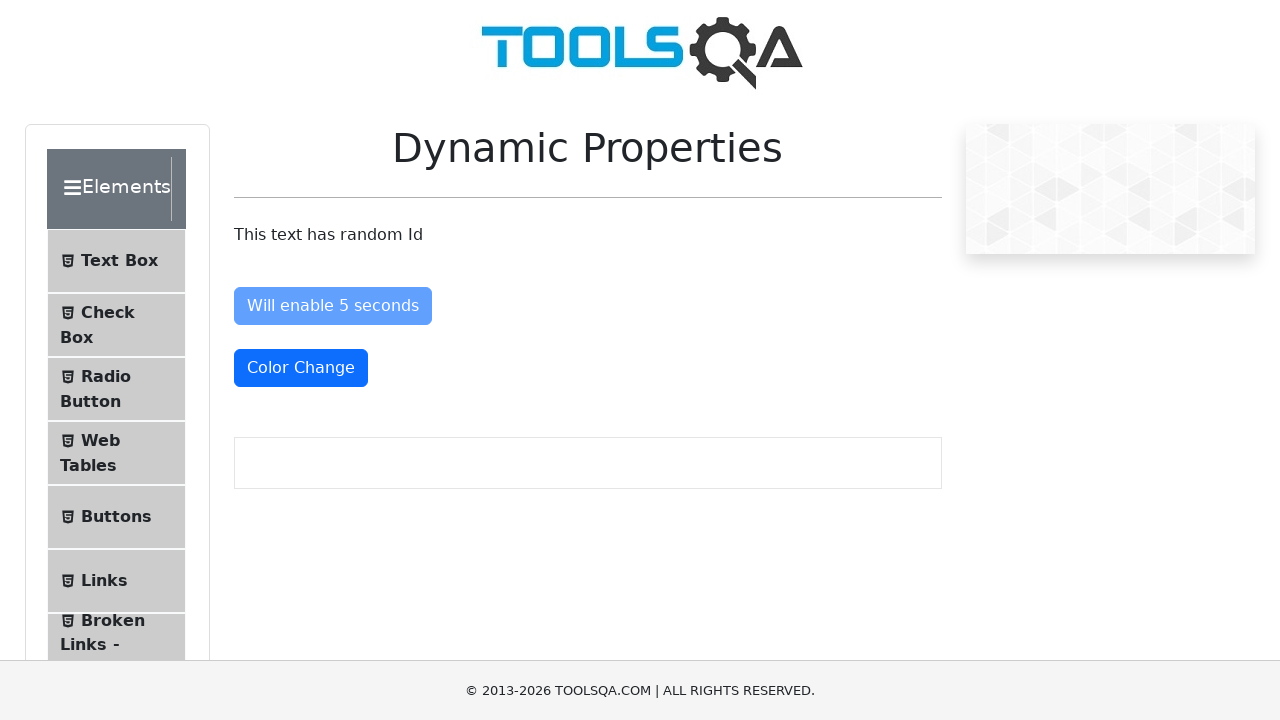

Captured initial button color: rgb(255, 255, 255)
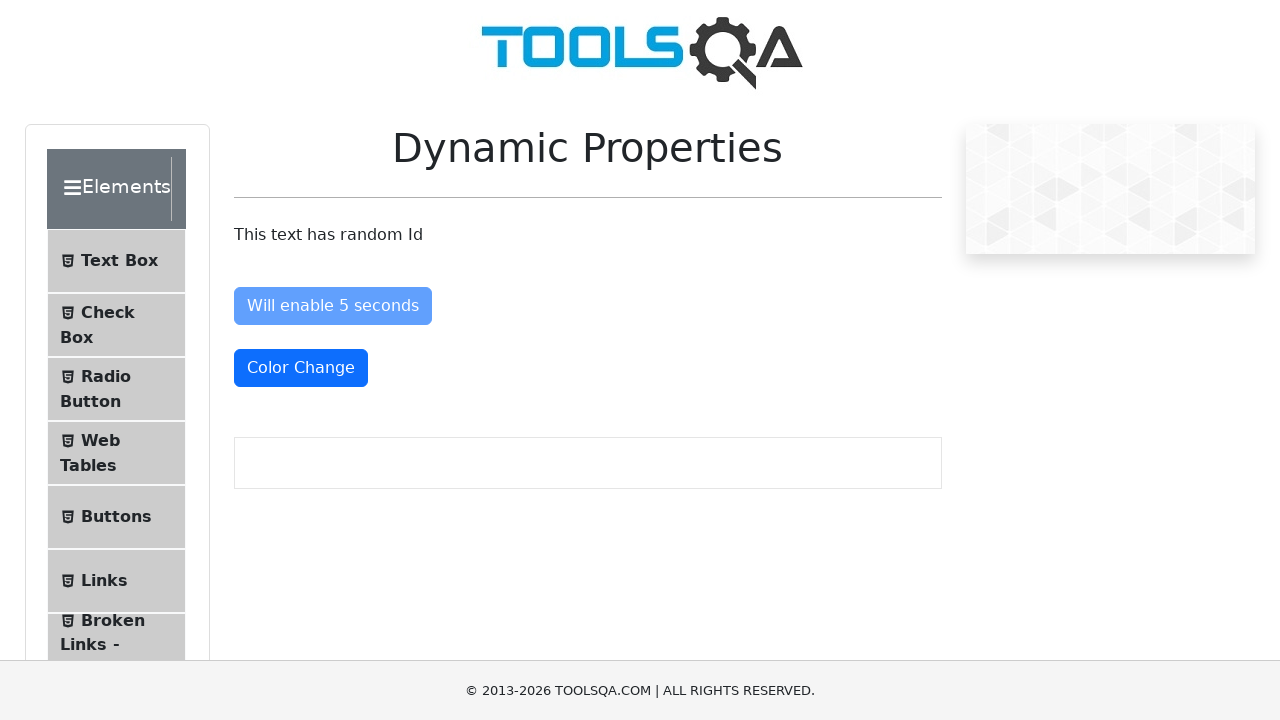

Waited 6 seconds for dynamic color change to occur
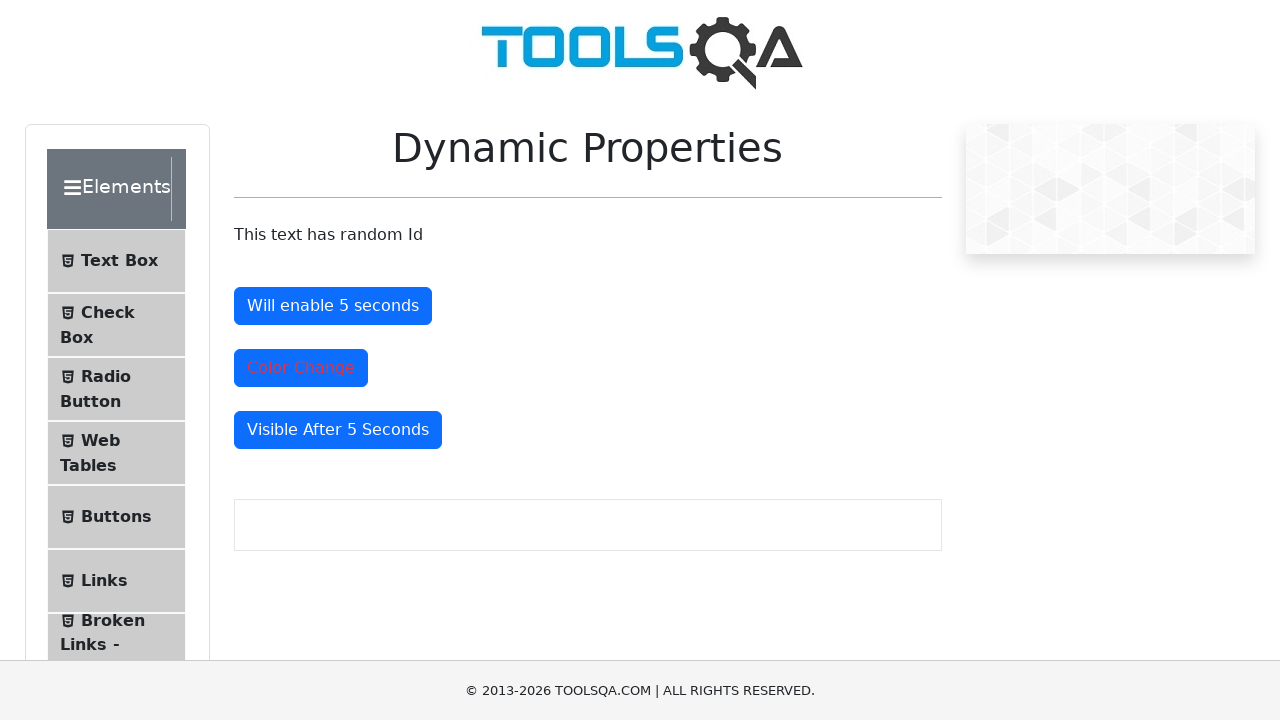

Captured changed button color: rgb(220, 53, 69)
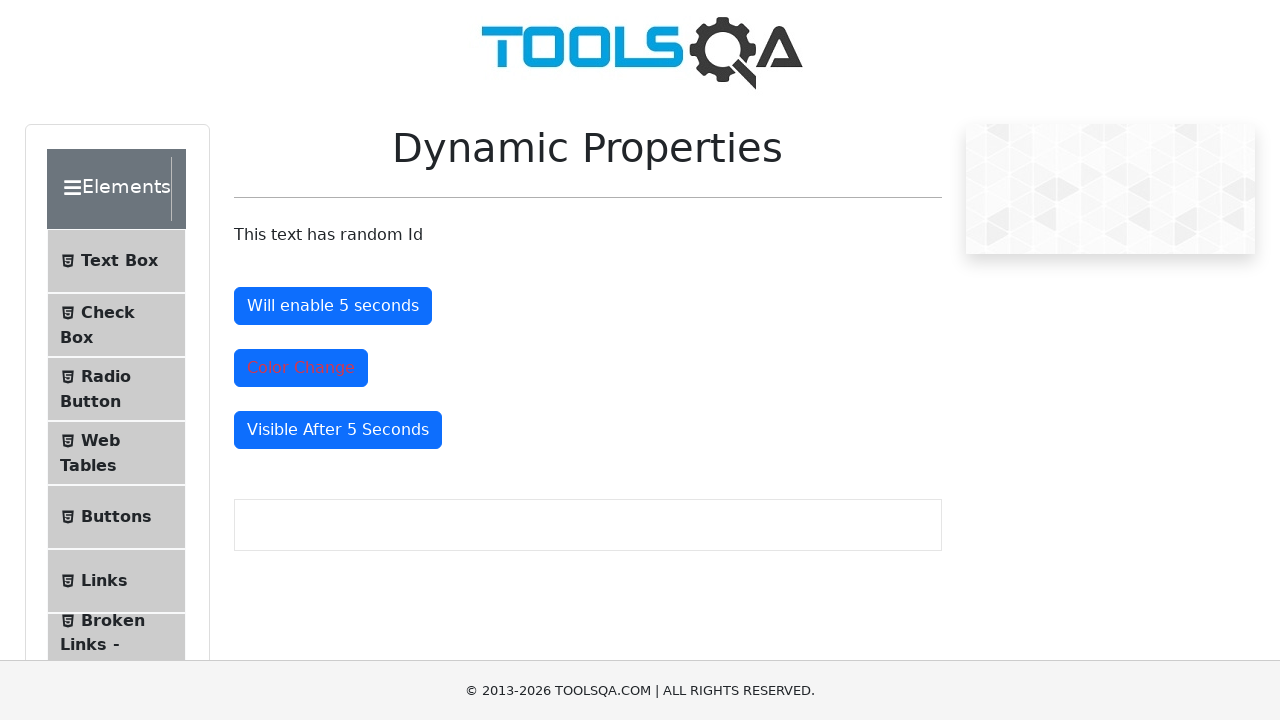

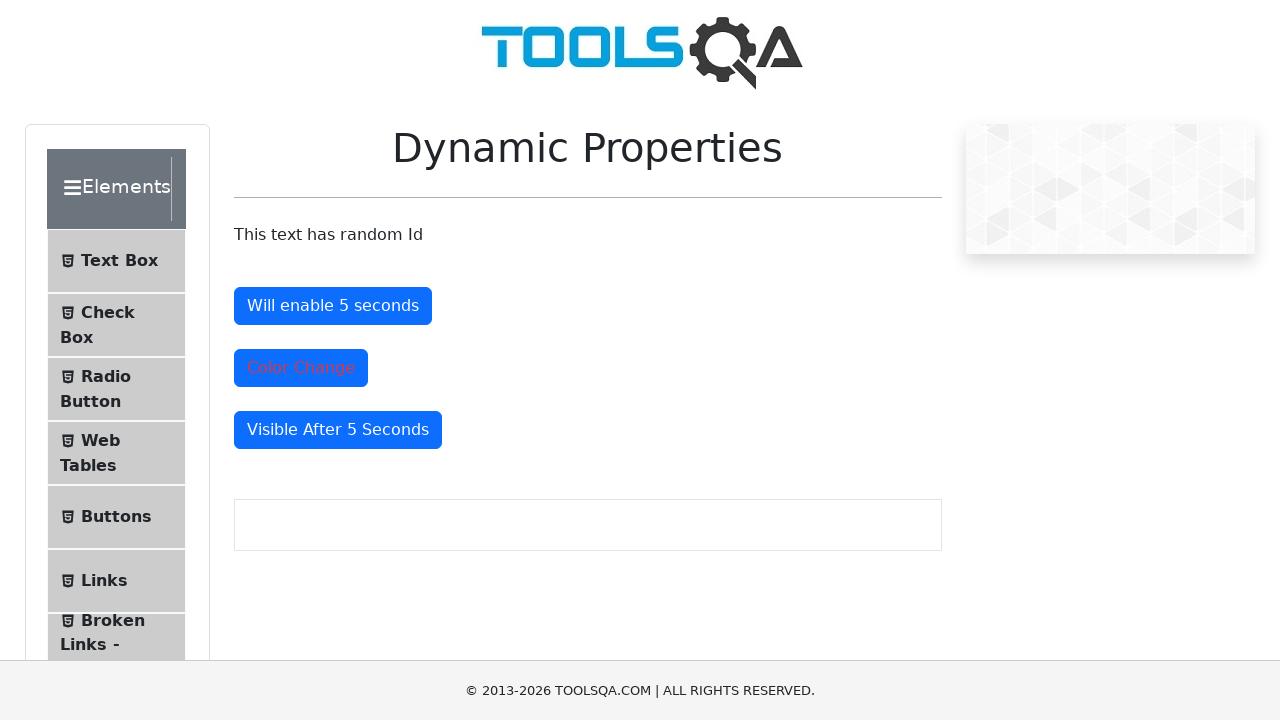